Tests adding elements by clicking the 'Add Element' button 5 times and verifying that 5 delete buttons appear on the page.

Starting URL: https://the-internet.herokuapp.com/add_remove_elements/

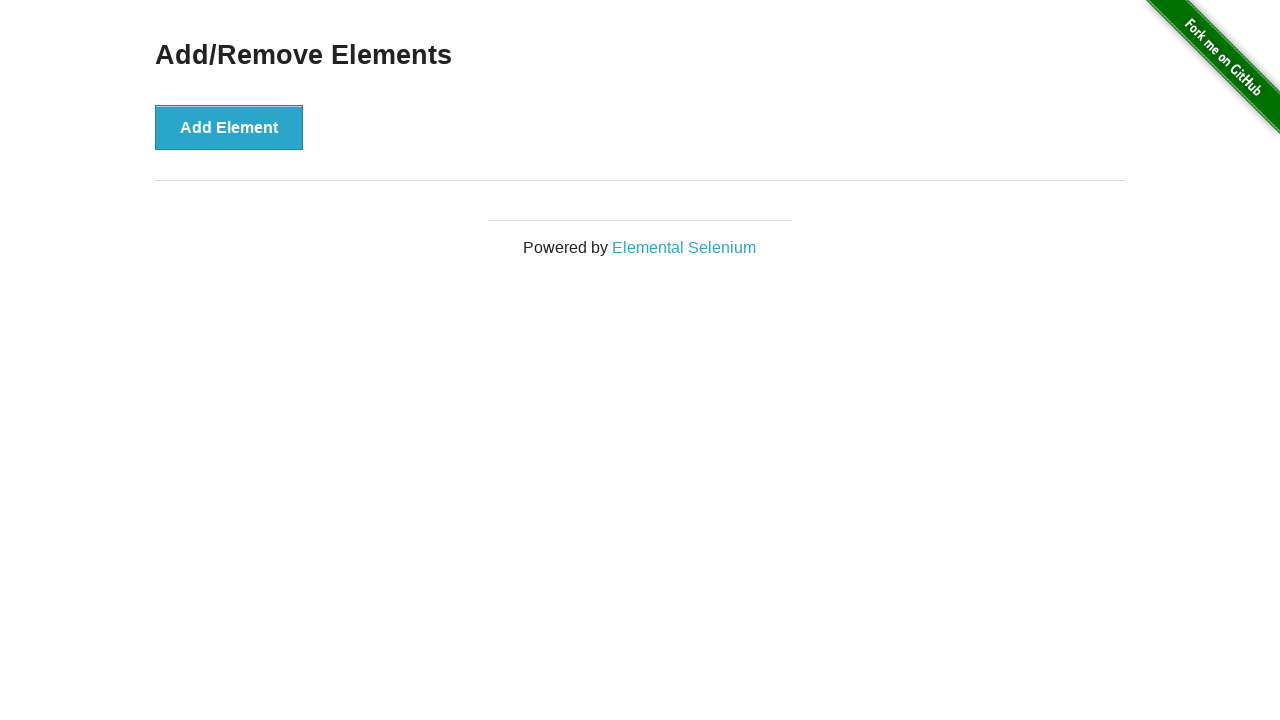

Clicked 'Add Element' button at (229, 127) on button[onclick='addElement()']
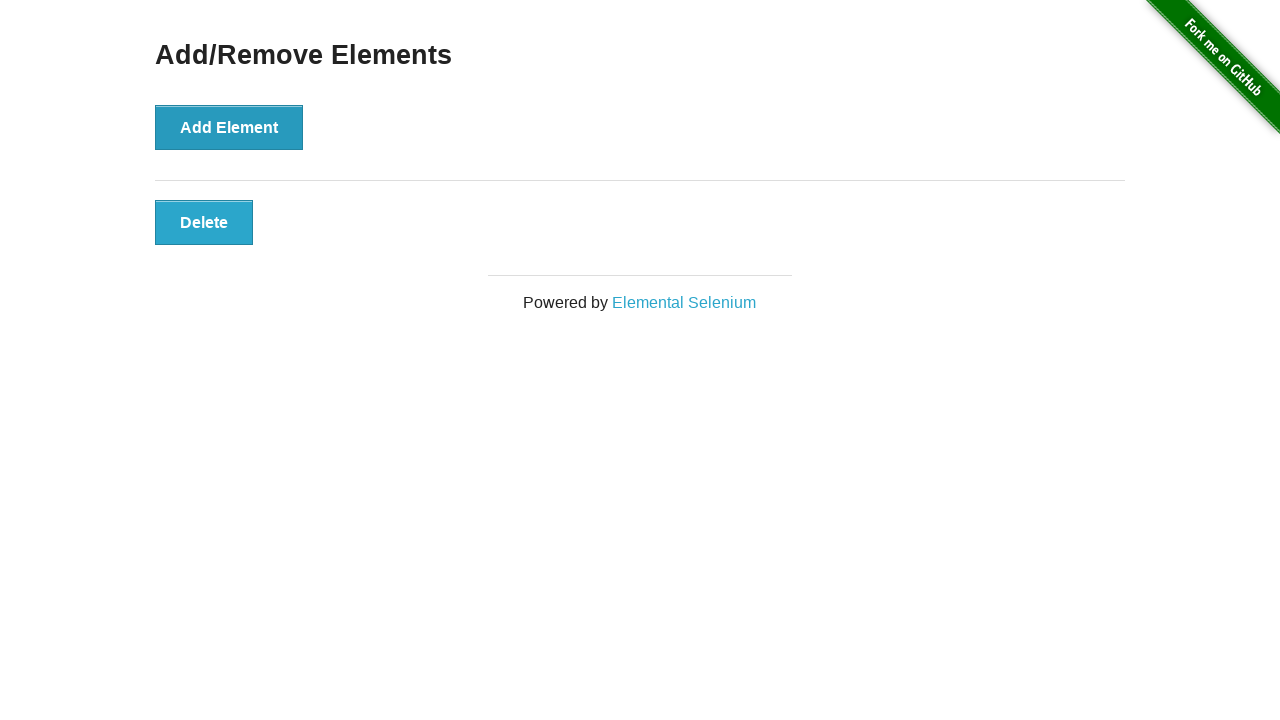

Clicked 'Add Element' button at (229, 127) on button[onclick='addElement()']
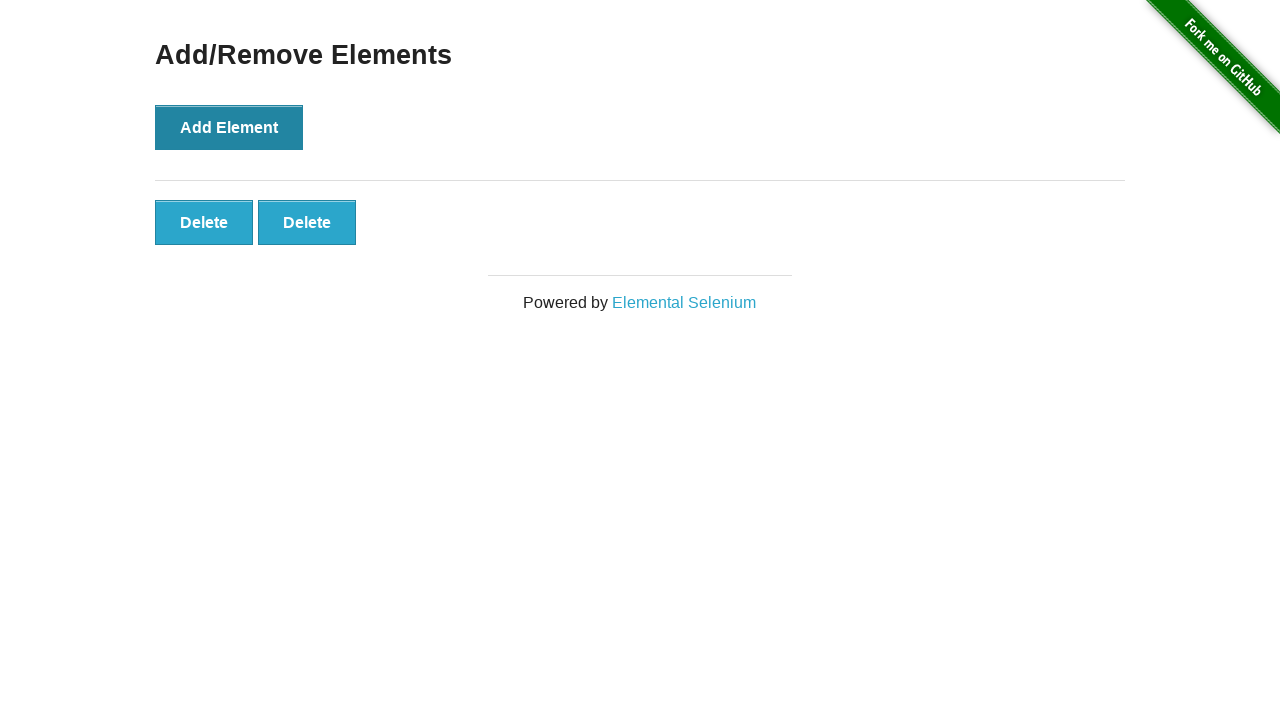

Clicked 'Add Element' button at (229, 127) on button[onclick='addElement()']
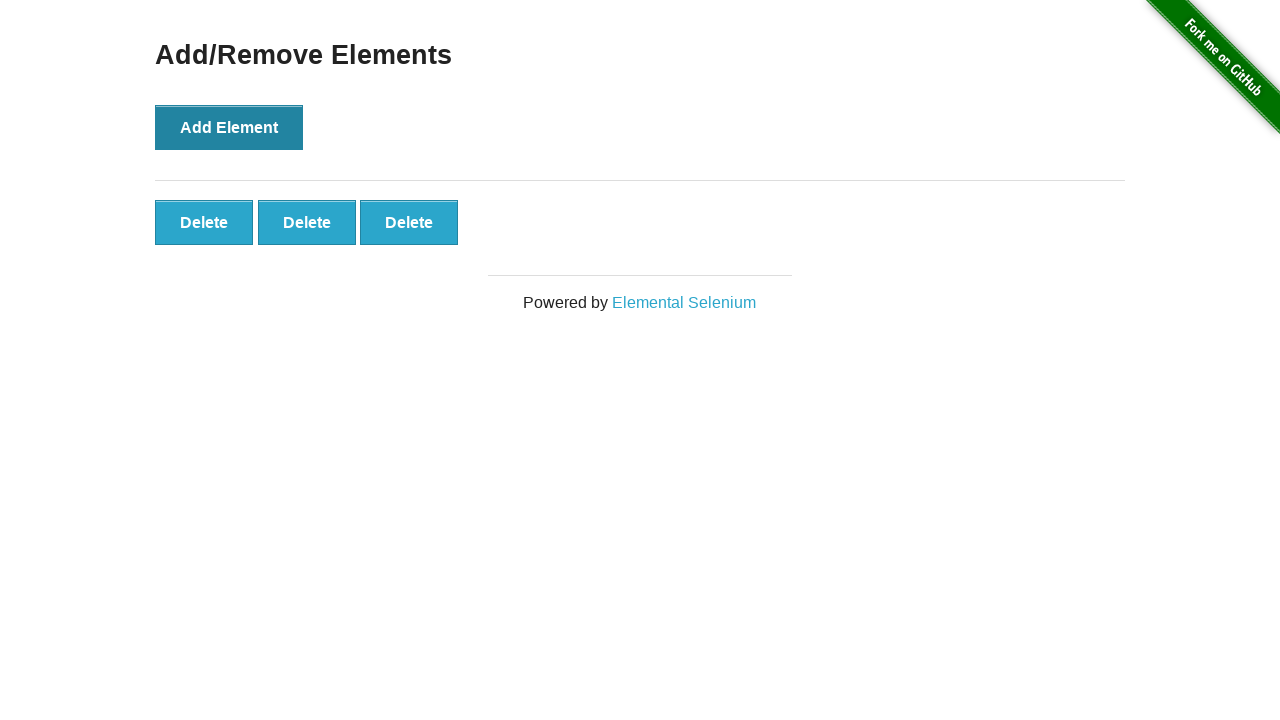

Clicked 'Add Element' button at (229, 127) on button[onclick='addElement()']
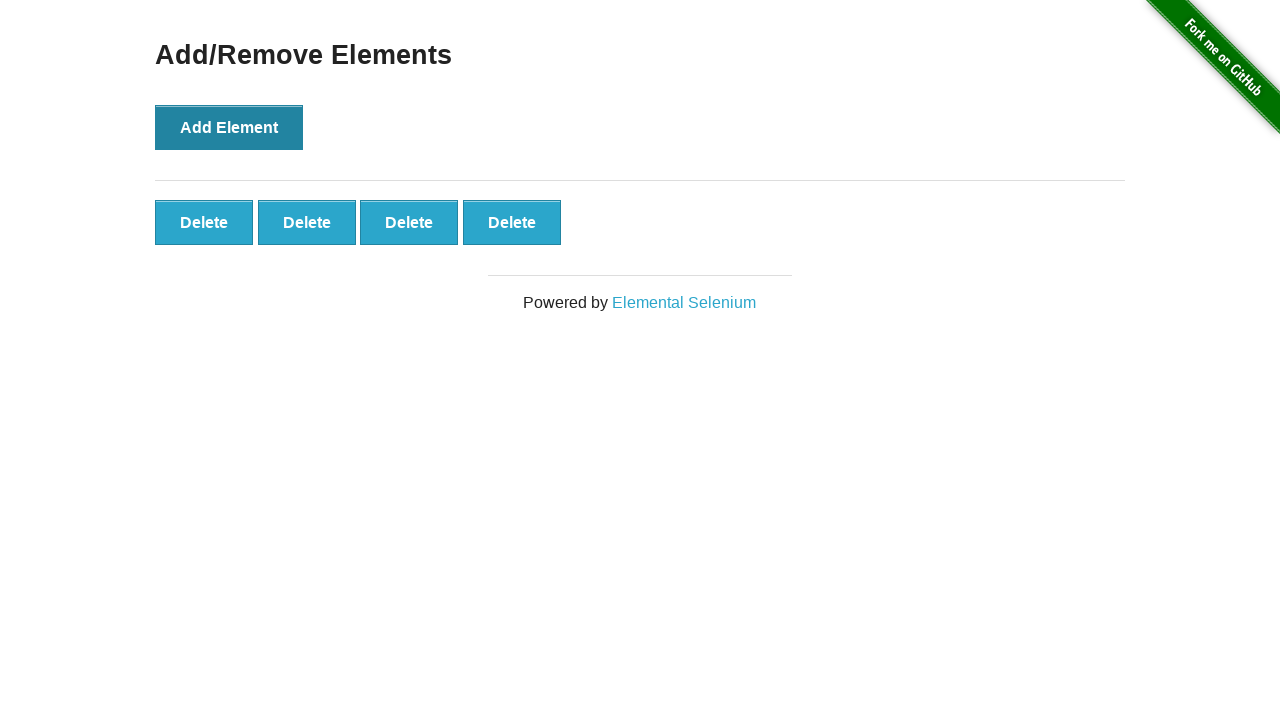

Clicked 'Add Element' button at (229, 127) on button[onclick='addElement()']
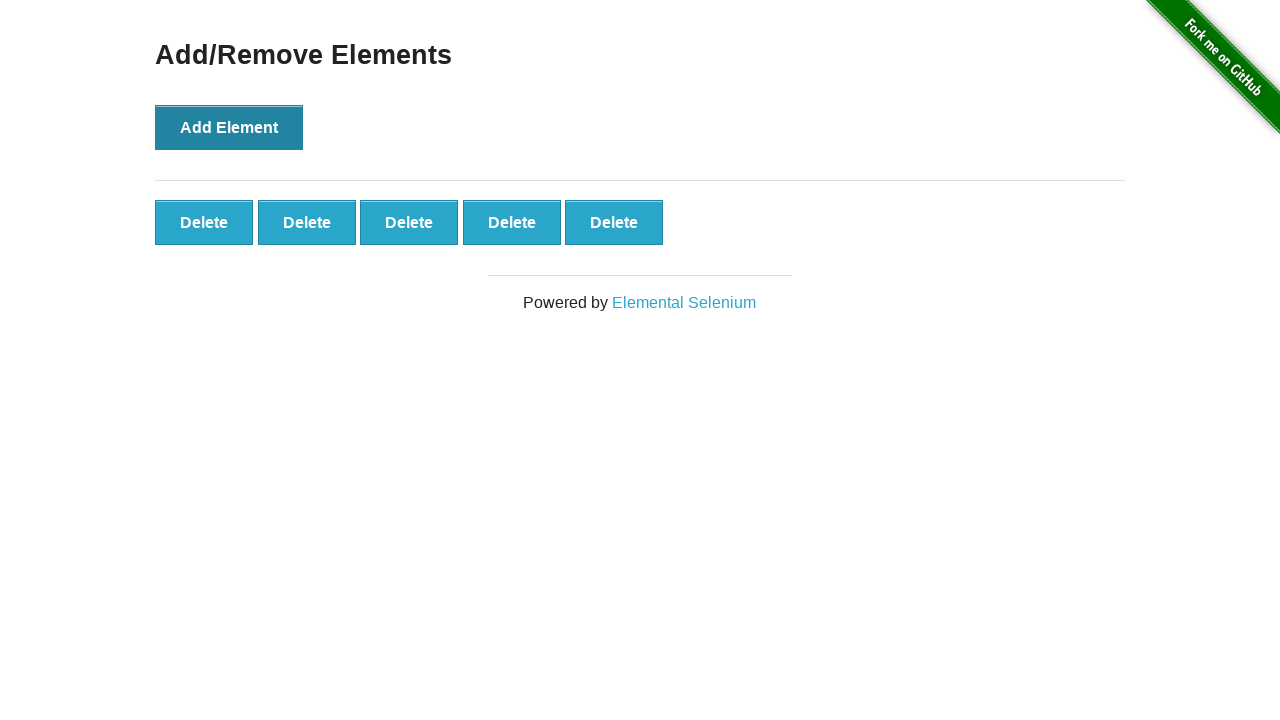

Located all delete buttons with class 'added-manually'
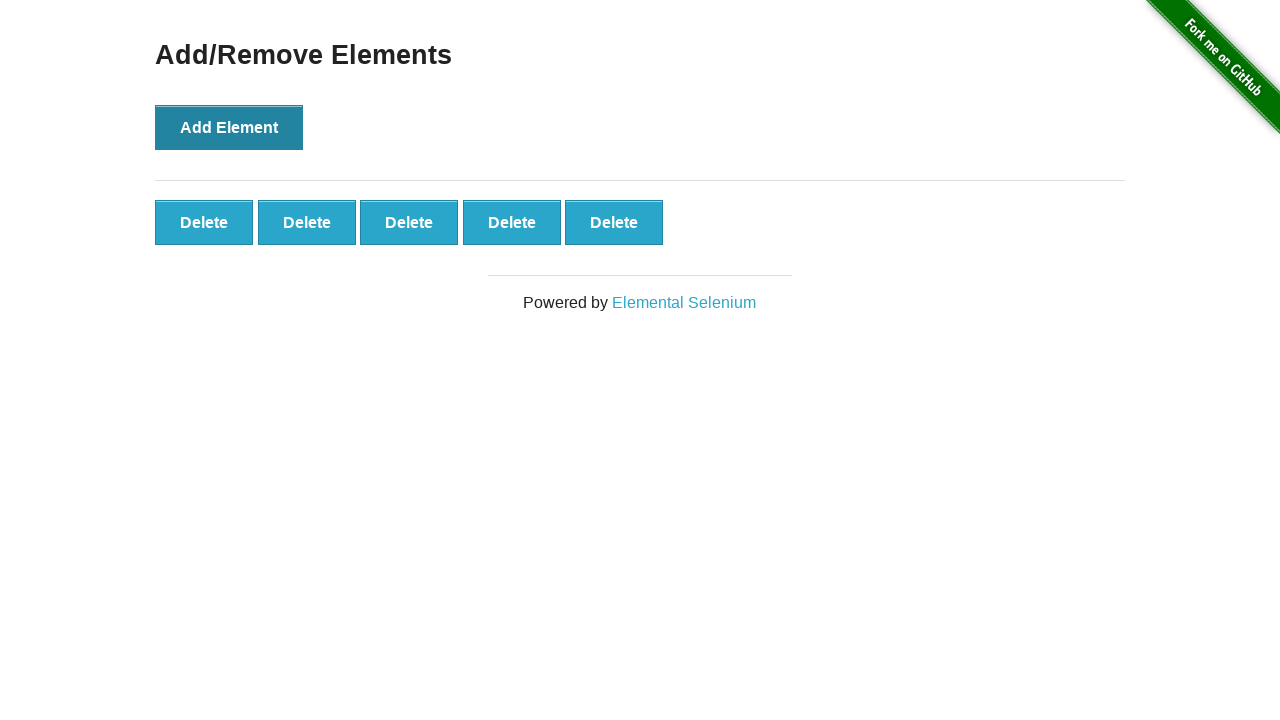

Verified that exactly 5 delete buttons are present on the page
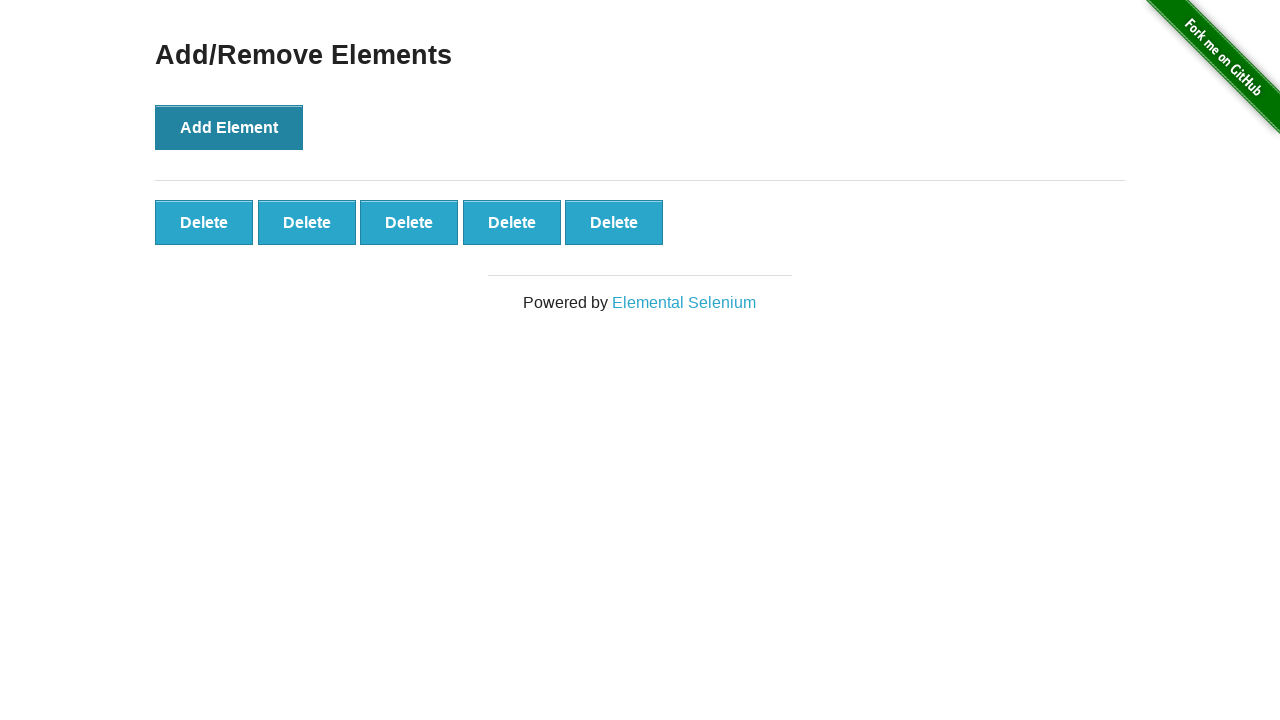

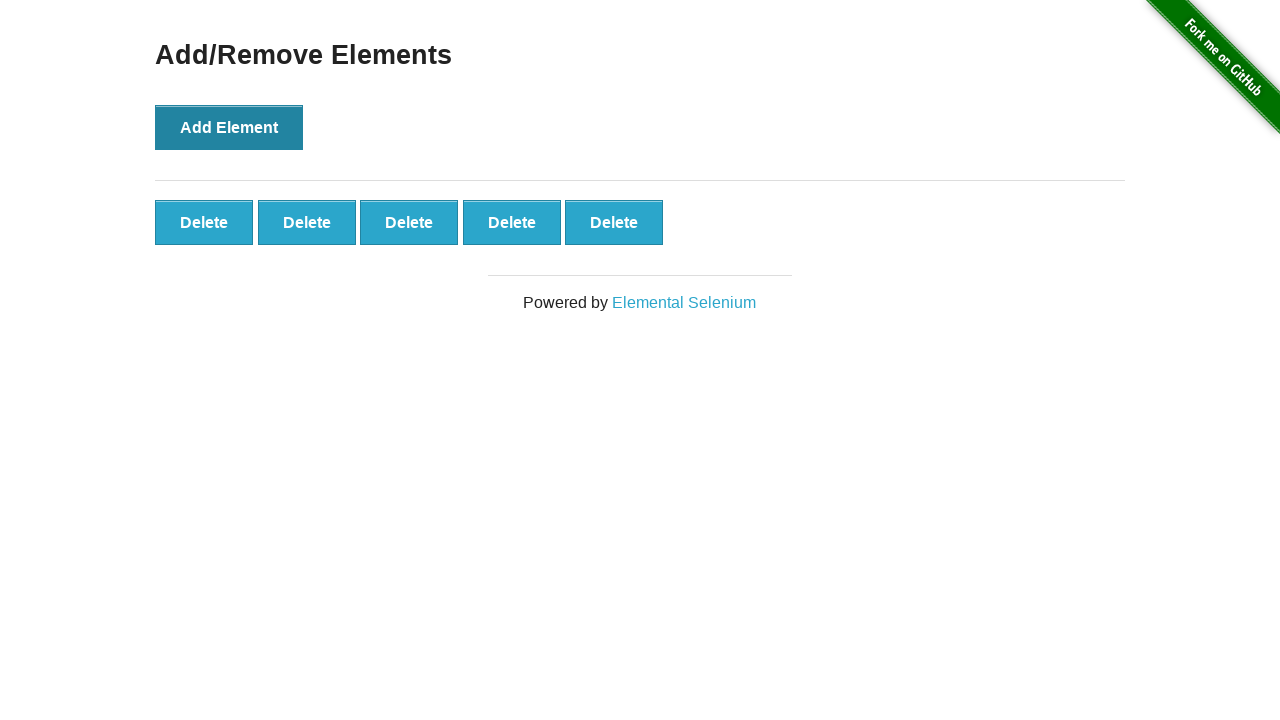